Tests that pressing Escape cancels editing and restores original text

Starting URL: https://demo.playwright.dev/todomvc

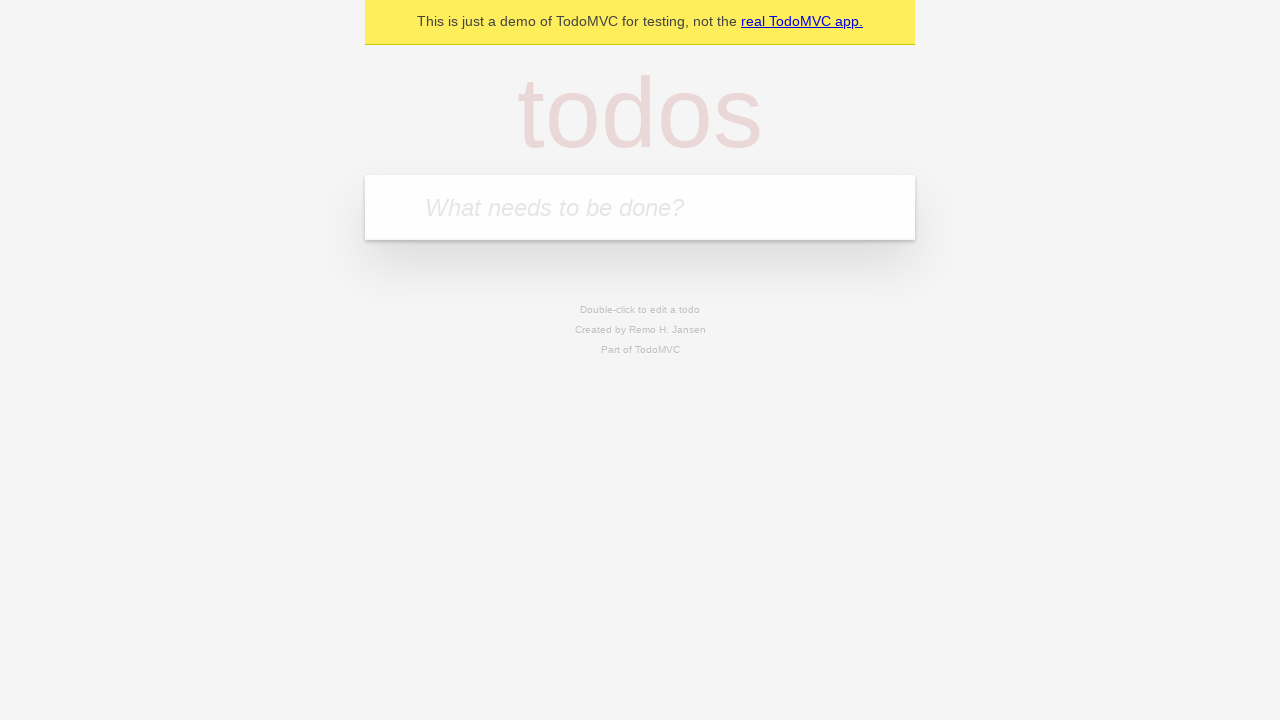

Filled first todo input with 'buy some cheese' on .new-todo
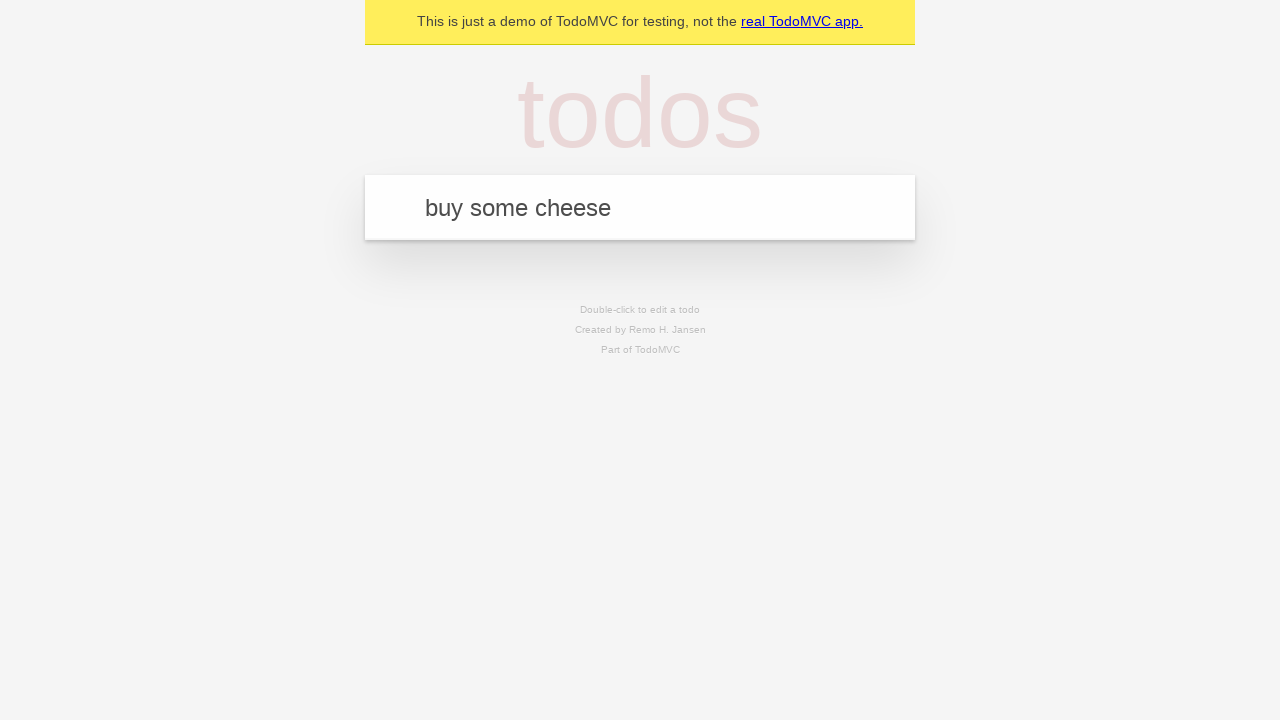

Pressed Enter to create first todo on .new-todo
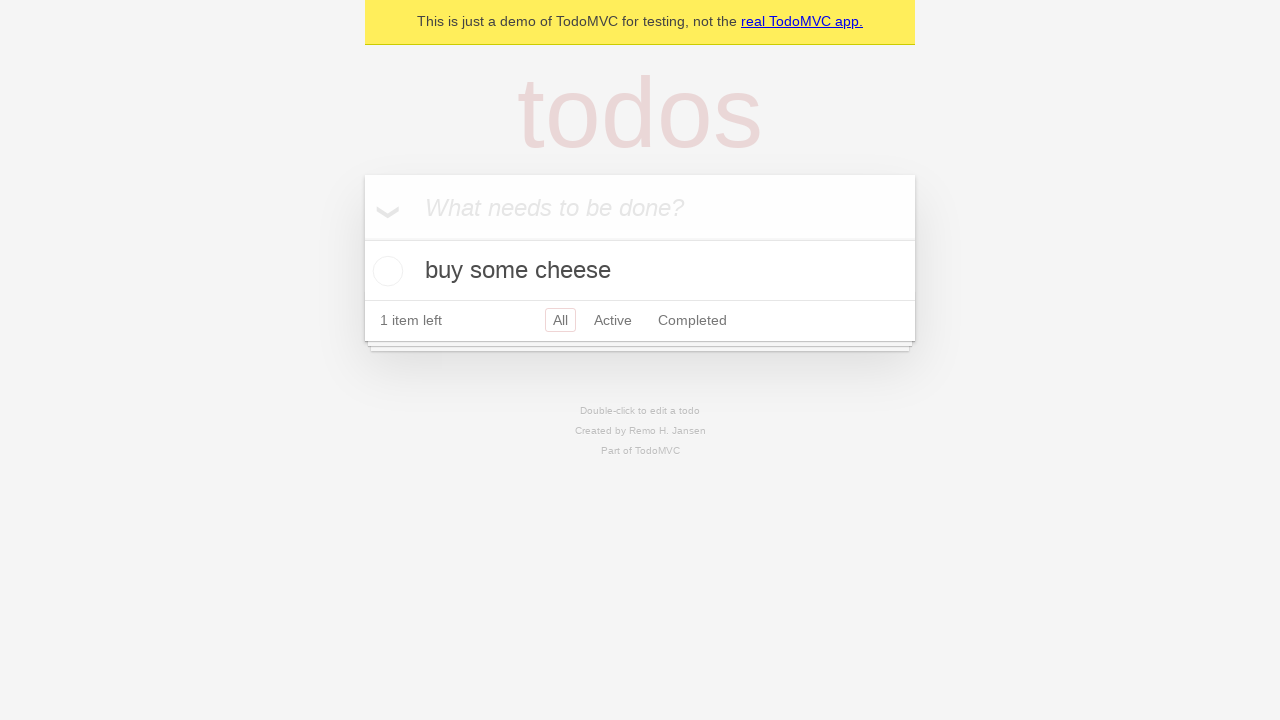

Filled second todo input with 'feed the cat' on .new-todo
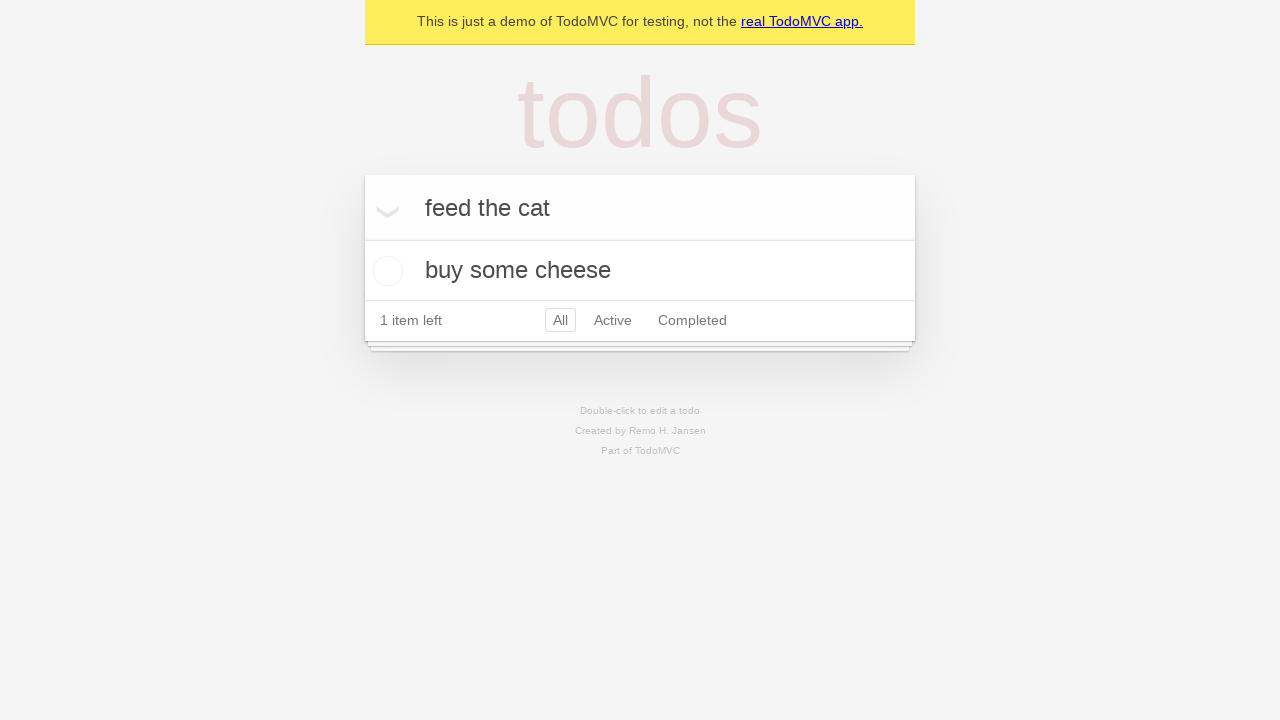

Pressed Enter to create second todo on .new-todo
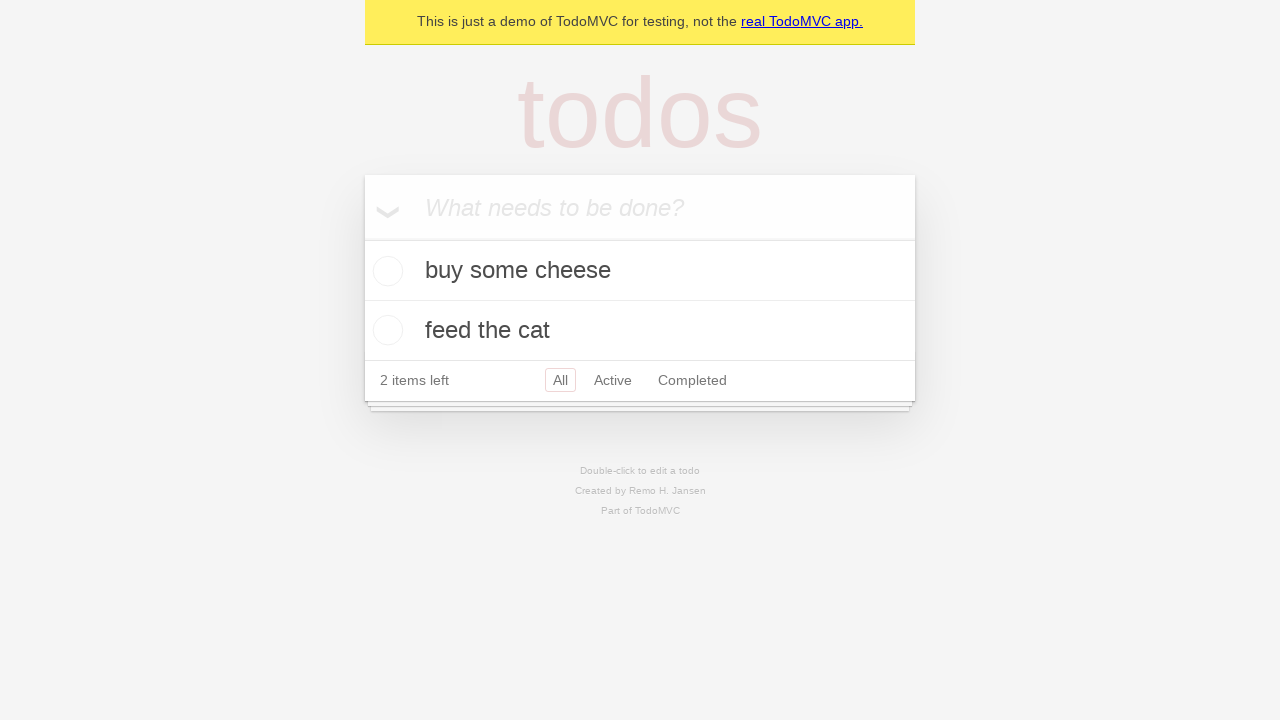

Filled third todo input with 'book a doctors appointment' on .new-todo
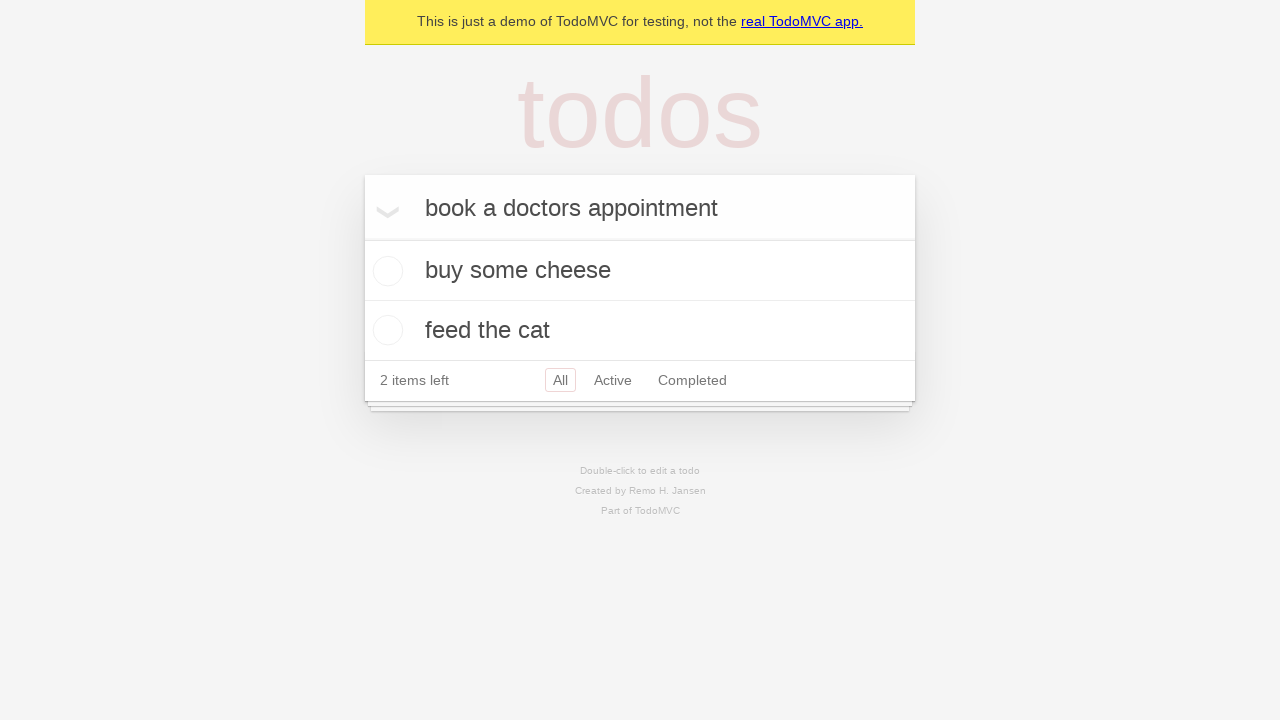

Pressed Enter to create third todo on .new-todo
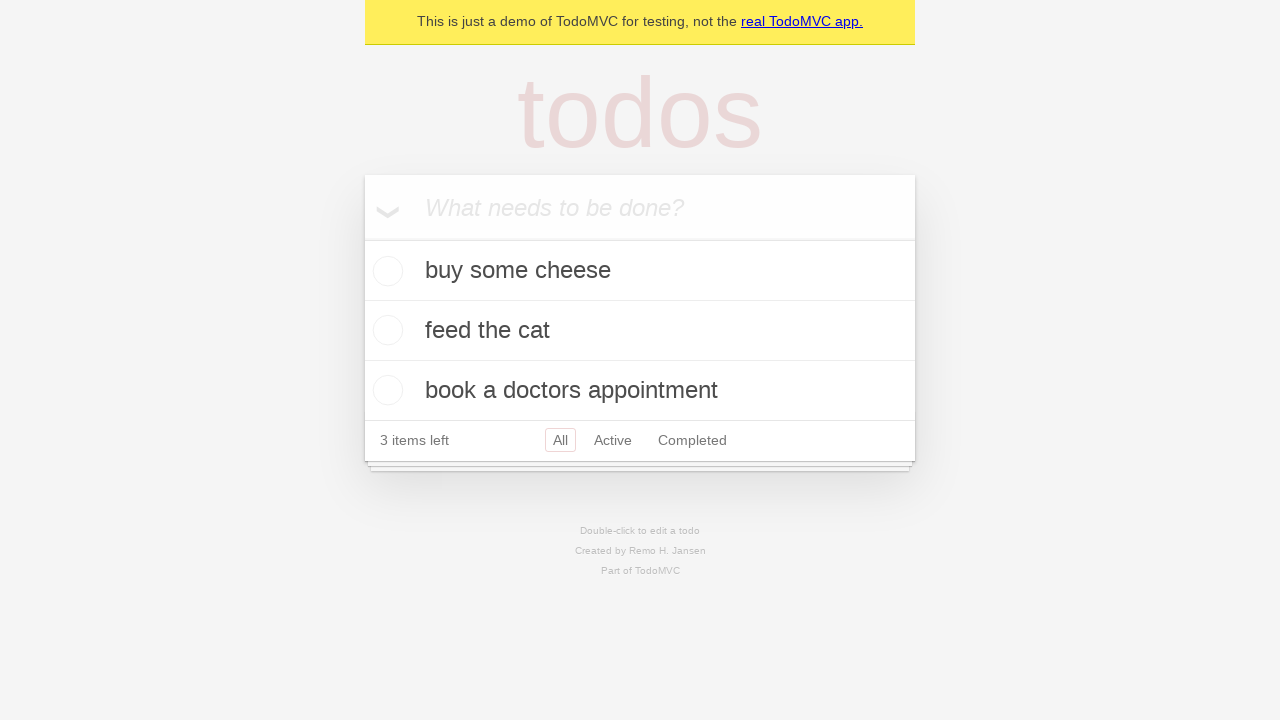

Waited for all three todos to load in the list
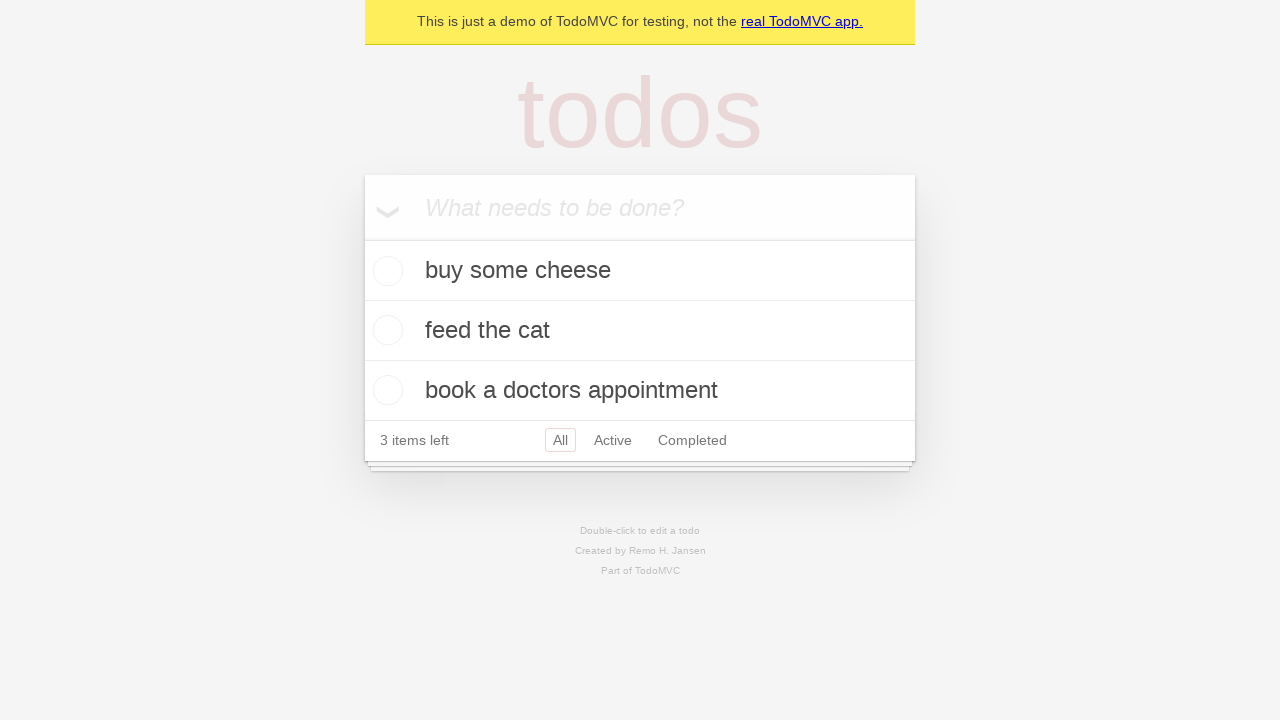

Located all todo items
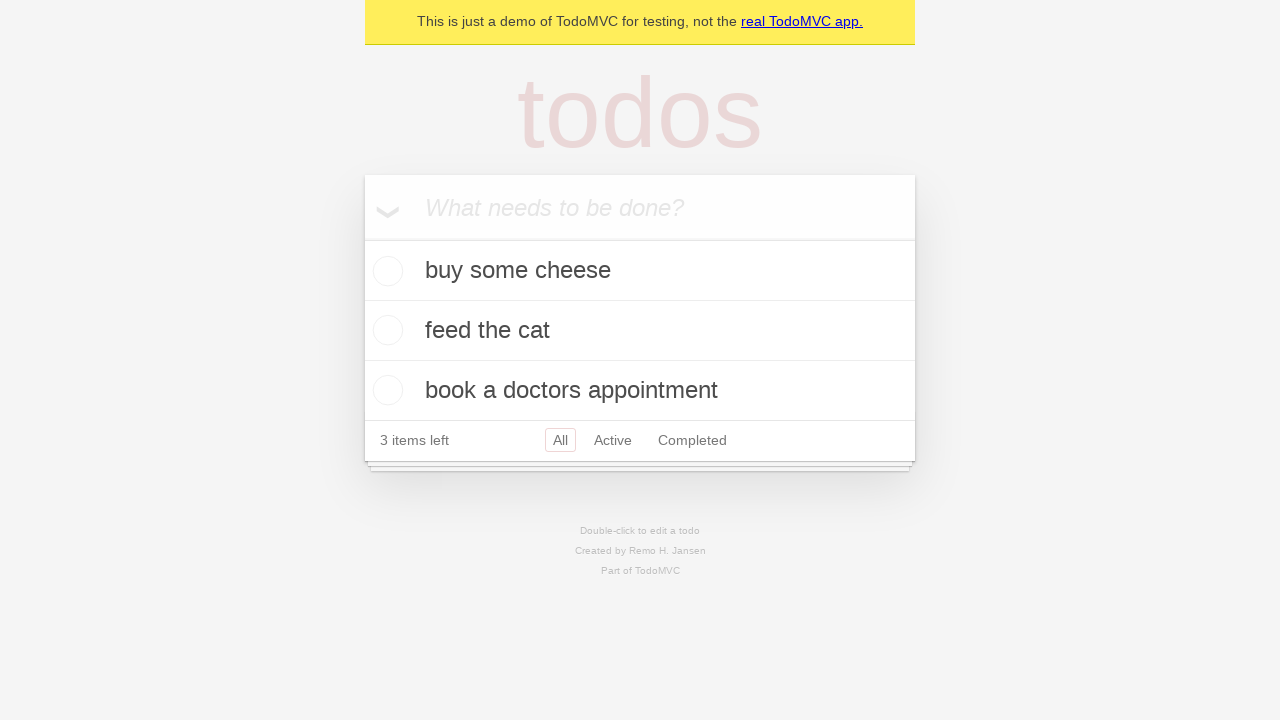

Double-clicked second todo item to enter edit mode at (640, 331) on .todo-list li >> nth=1
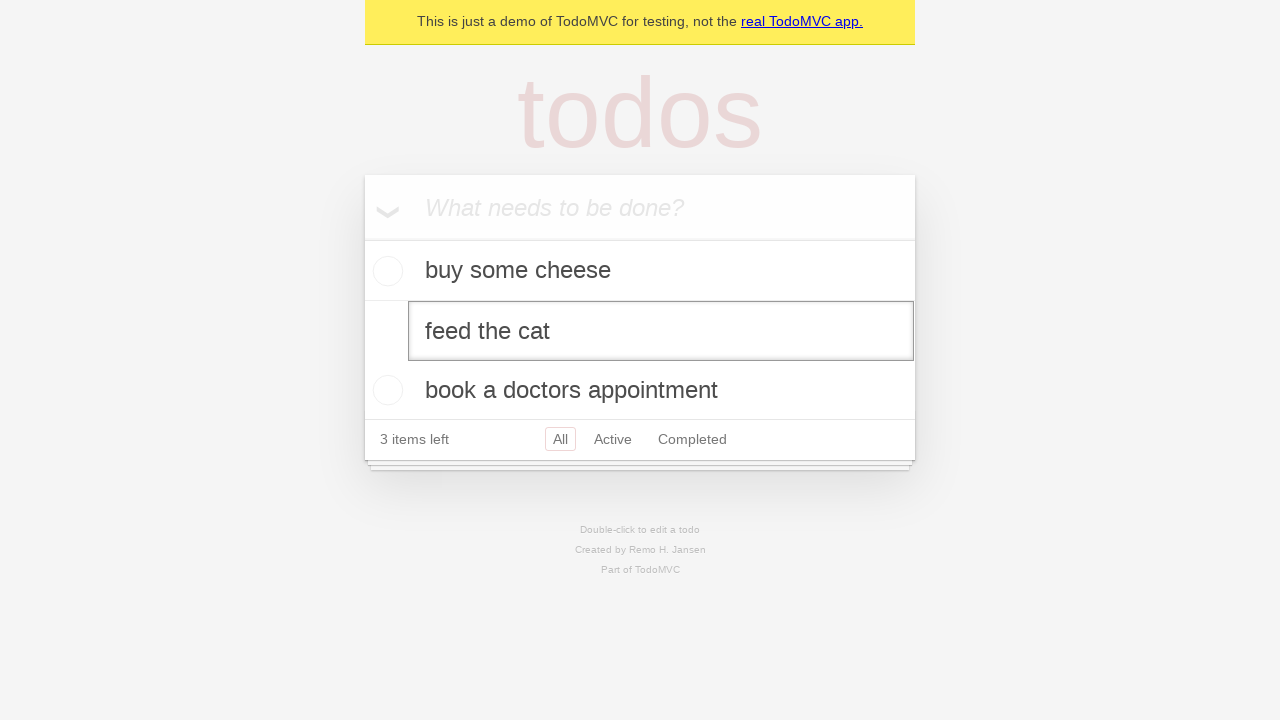

Pressed Escape to cancel editing and restore original text on .todo-list li >> nth=1 >> .edit
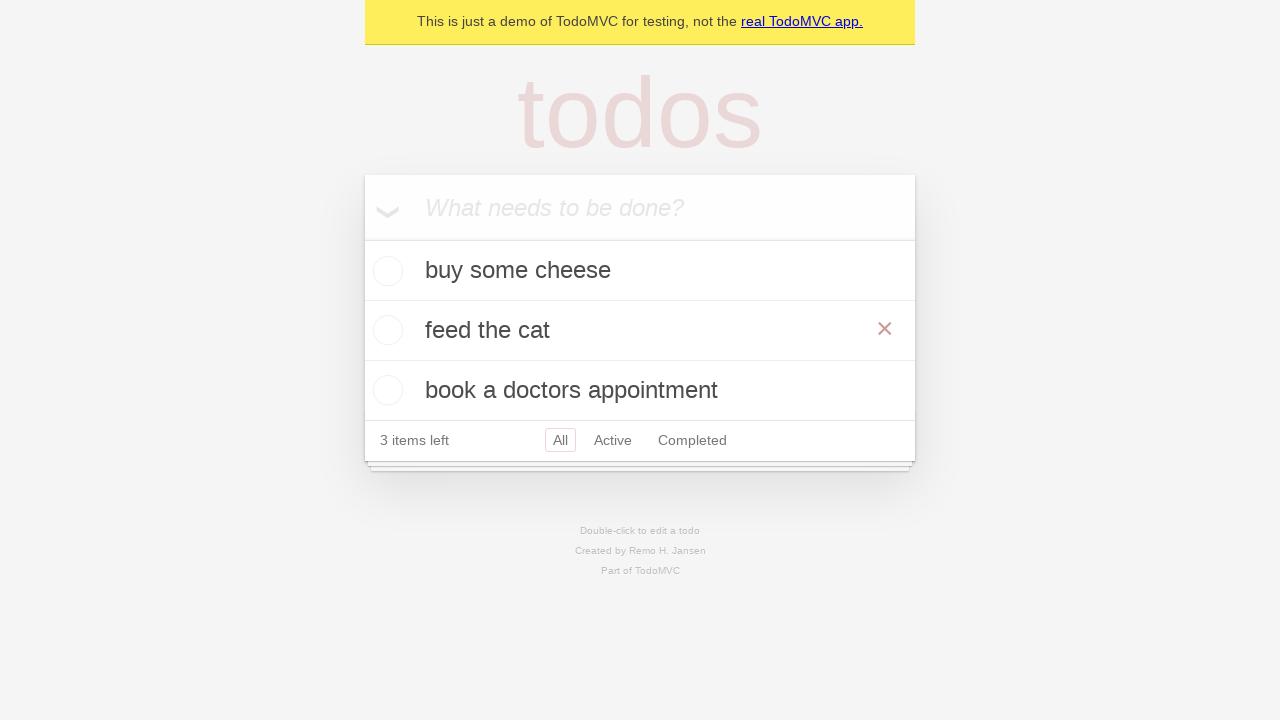

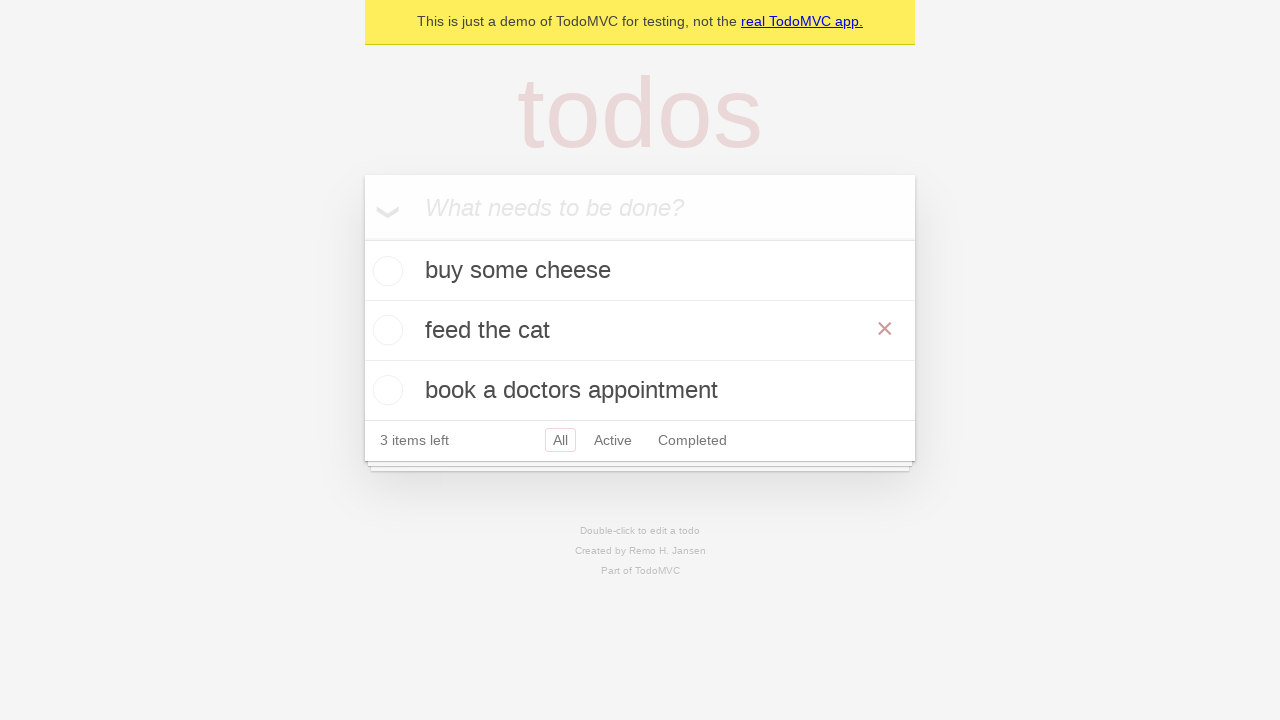